Navigates to the DemoQA practice website and clicks on the "Elements" section card to access the elements testing area.

Starting URL: https://demoqa.com/

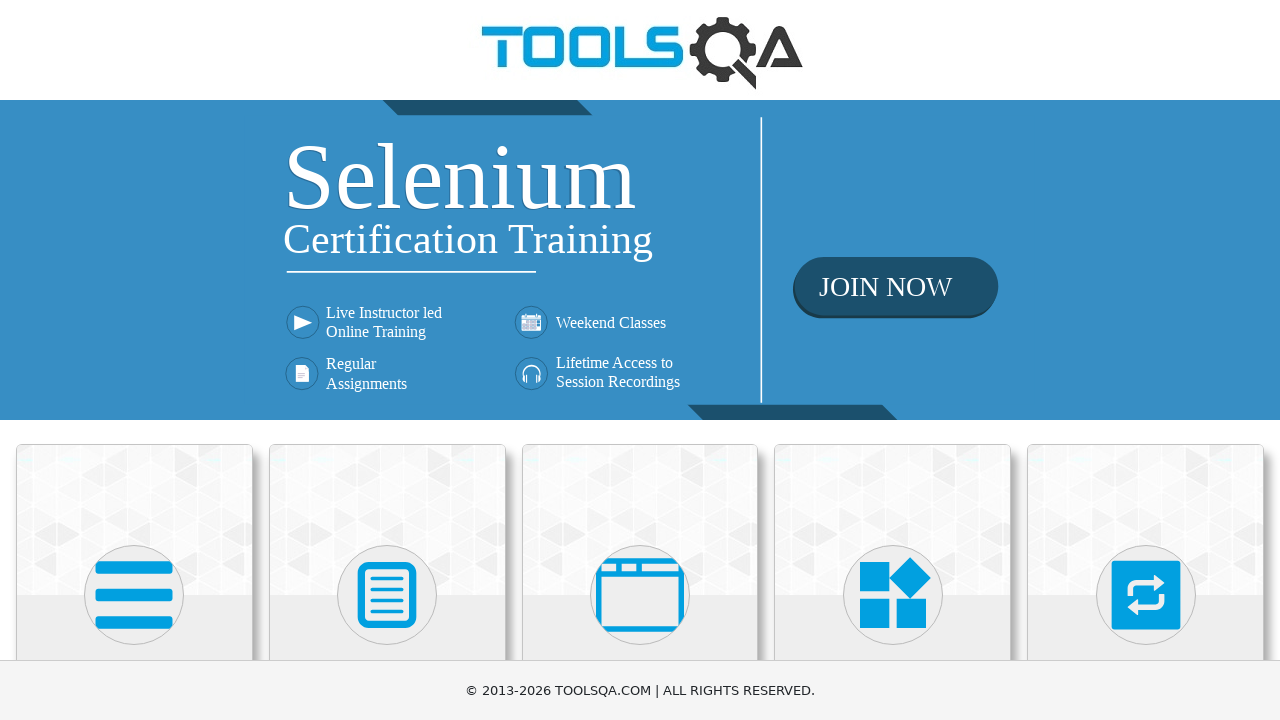

Navigated to DemoQA practice website
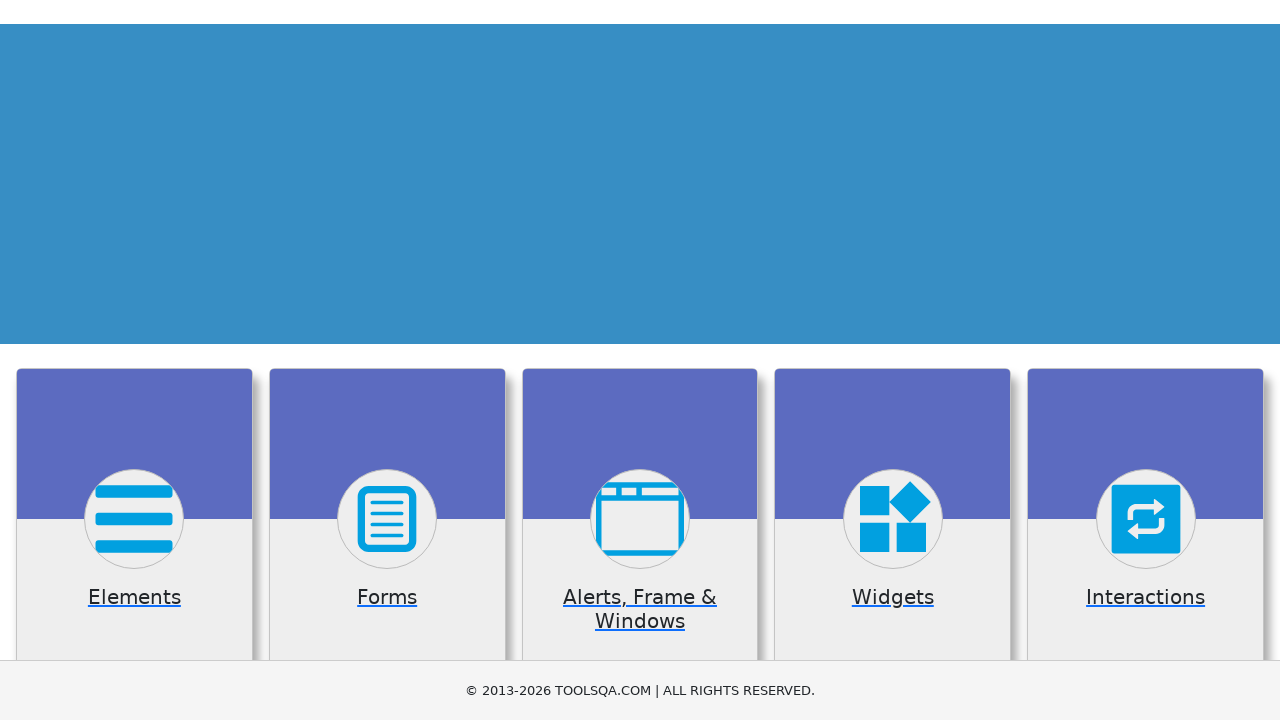

Clicked on the Elements section card at (134, 360) on xpath=//h5[contains(text(),'Elements')]
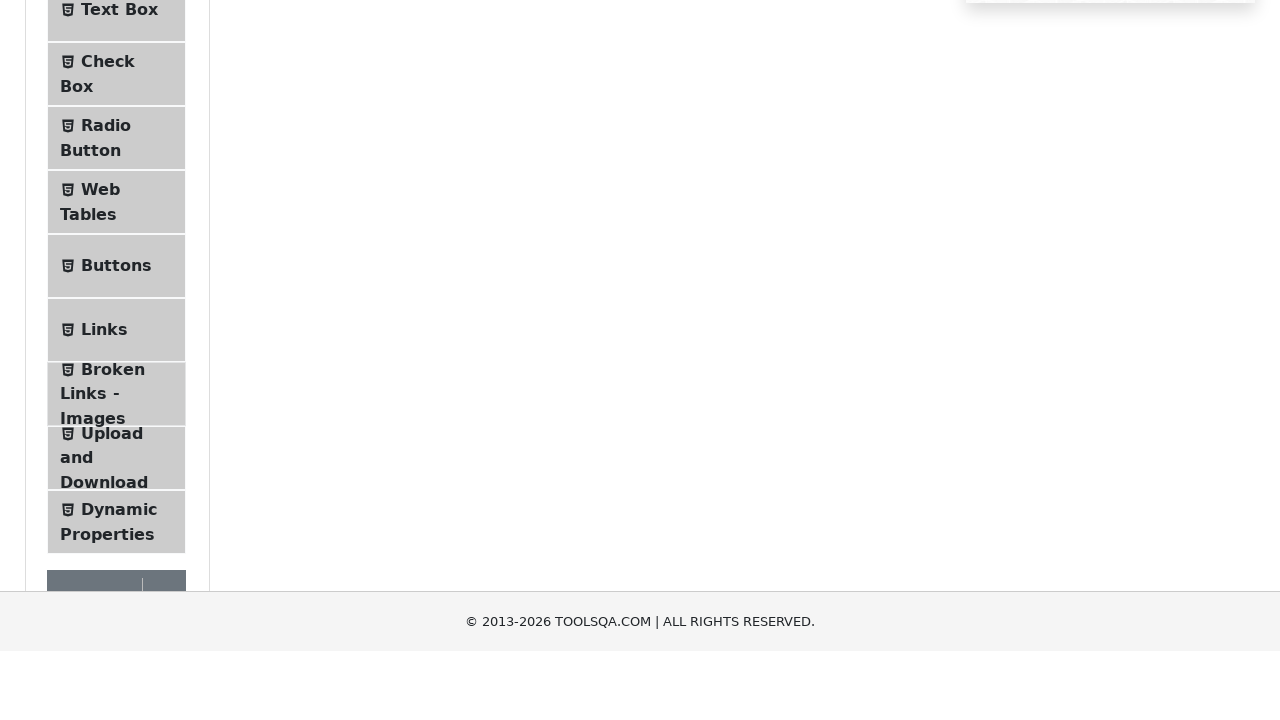

Elements page loaded successfully
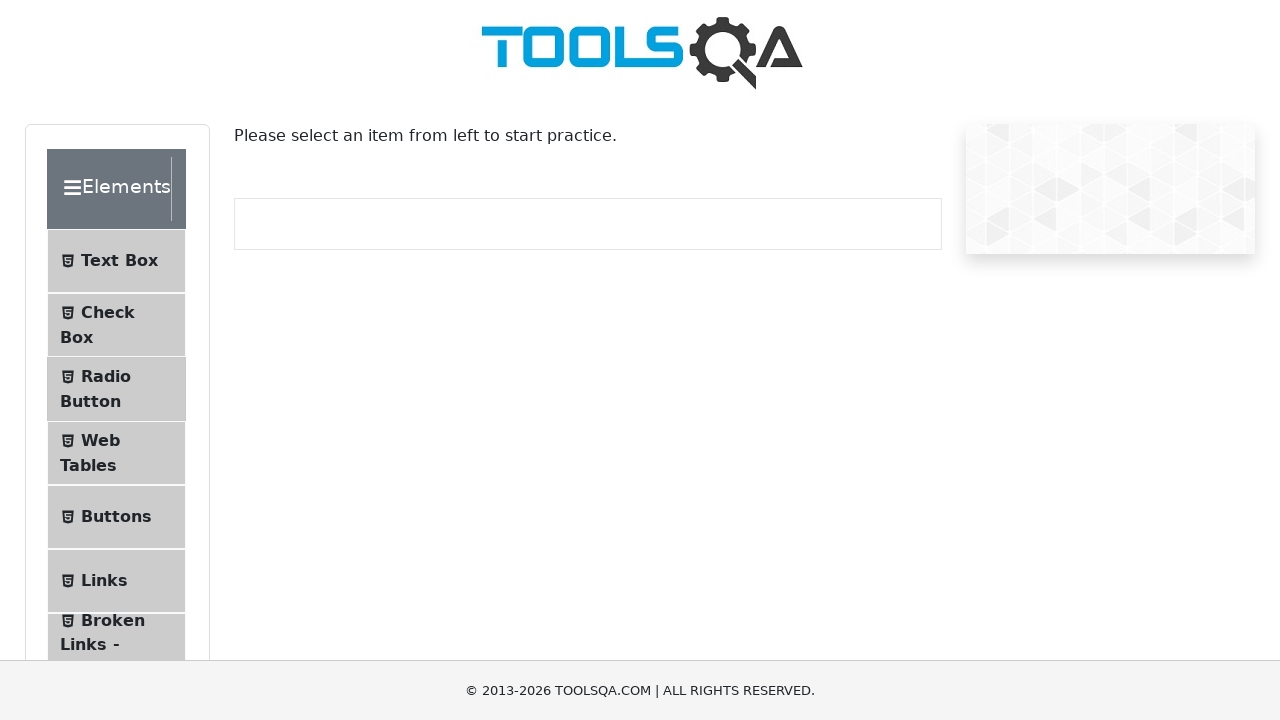

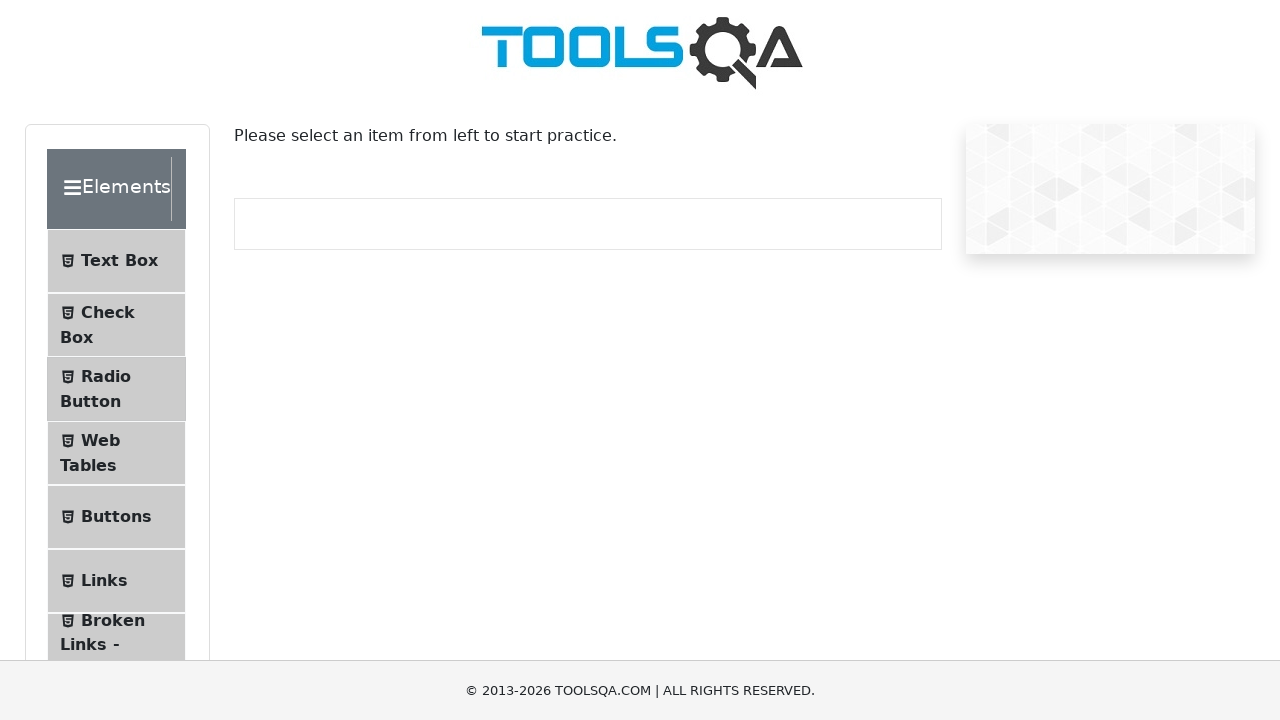